Tests JavaScript prompt popup handling by clicking a button to trigger a prompt, accepting it, and then sending text to another prompt

Starting URL: https://www.w3schools.com/jsref/tryit.asp?filename=tryjsref_prompt

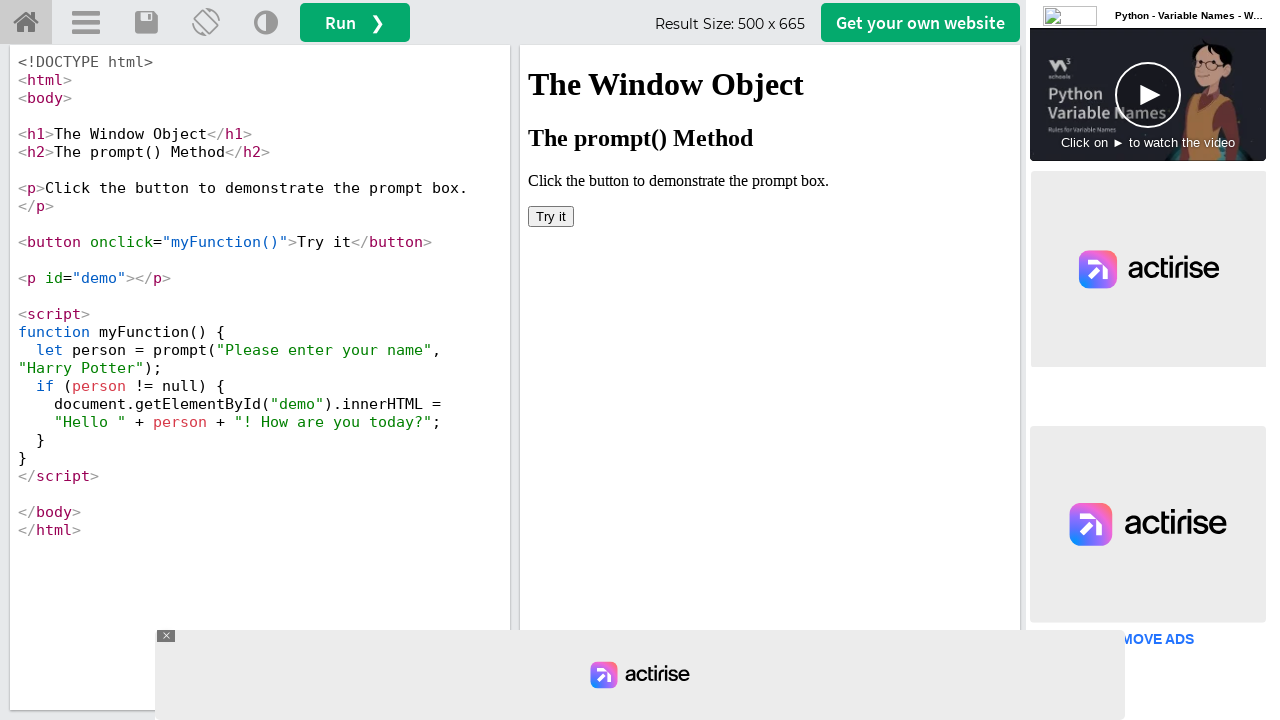

Located iframe with id 'iframeResult' containing the demo
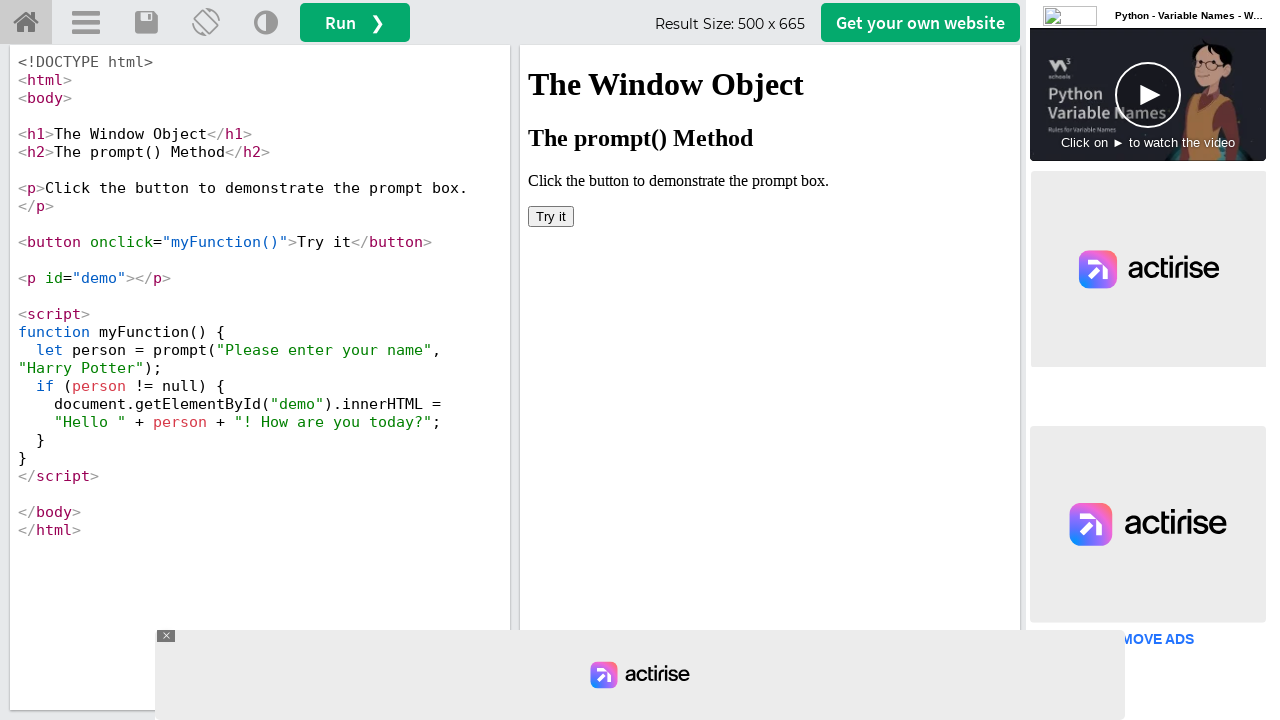

Clicked 'Try it' button to trigger first prompt dialog at (551, 216) on iframe#iframeResult >> internal:control=enter-frame >> button:has-text('Try it')
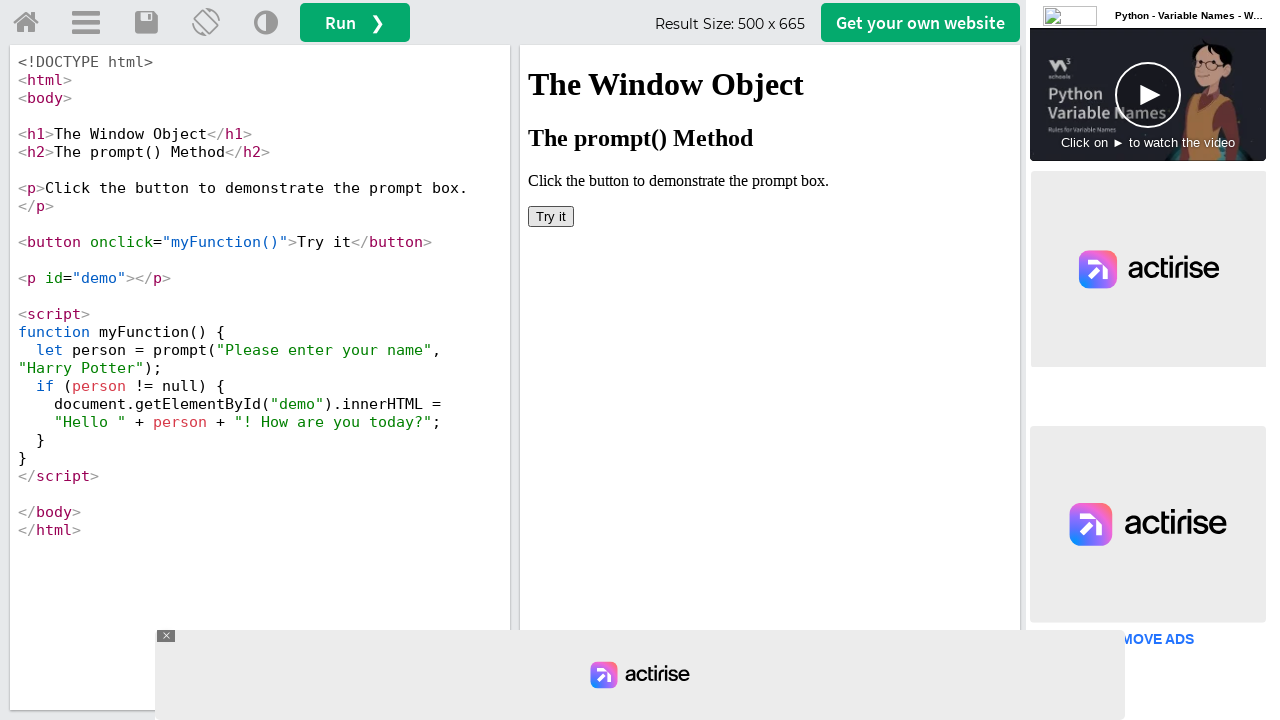

Set up dialog handler to accept first prompt without input
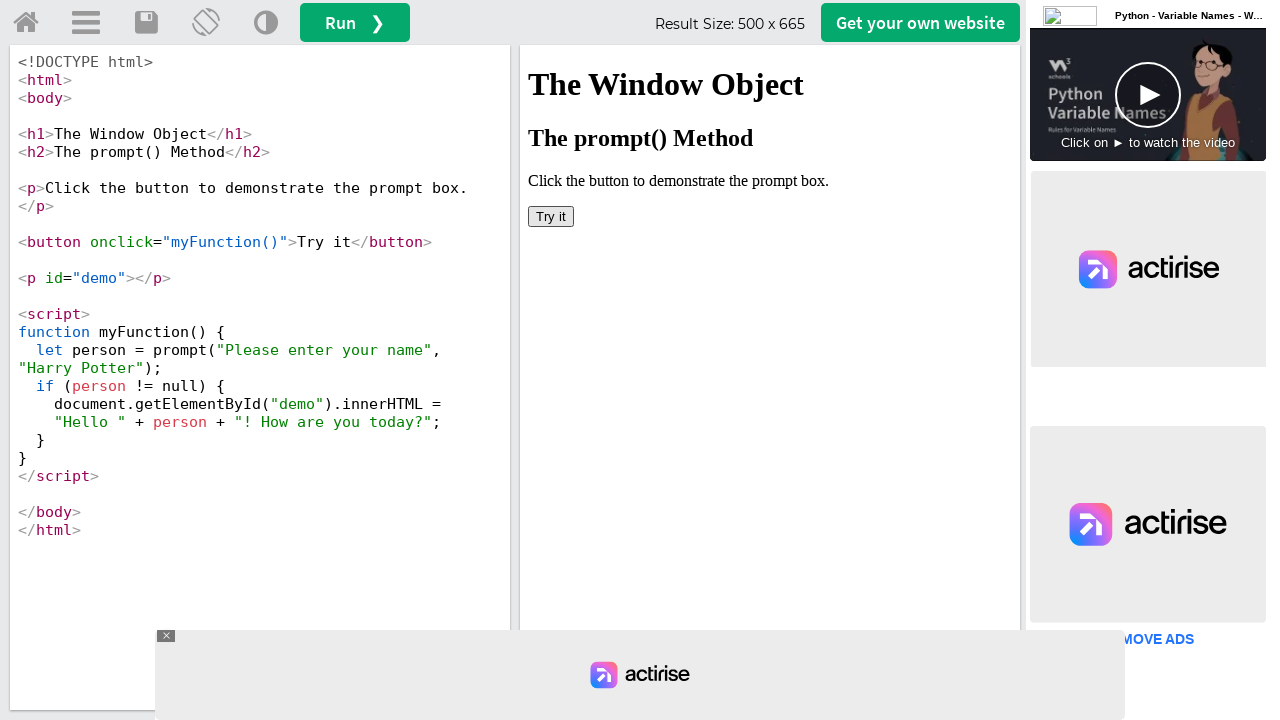

Clicked 'Try it' button again to trigger second prompt dialog at (551, 216) on iframe#iframeResult >> internal:control=enter-frame >> button:has-text('Try it')
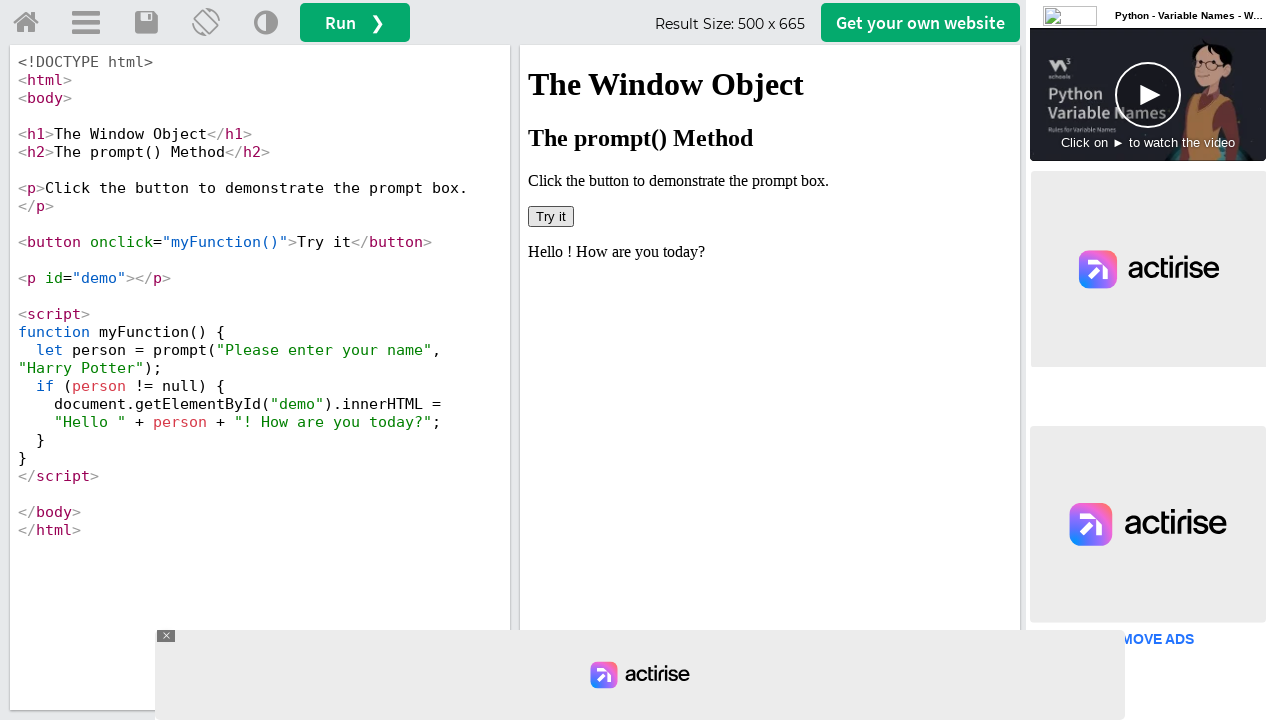

Set up dialog handler to accept second prompt with text input 'Selenium'
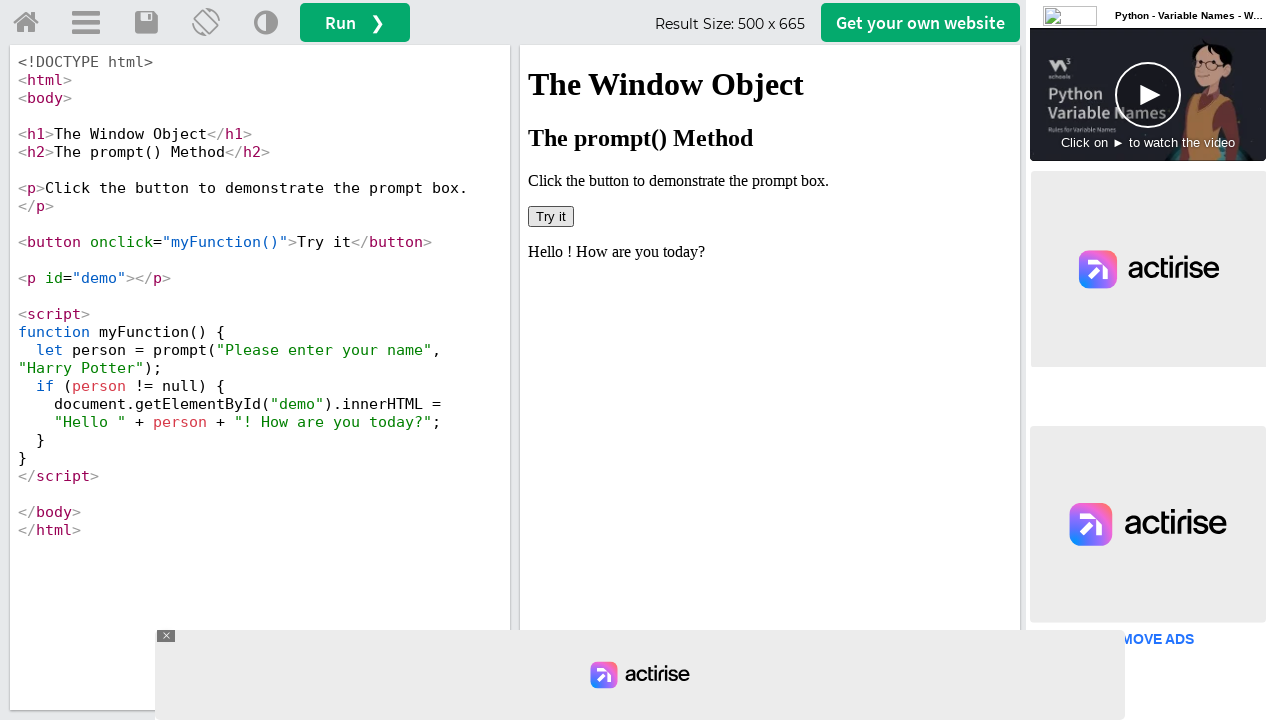

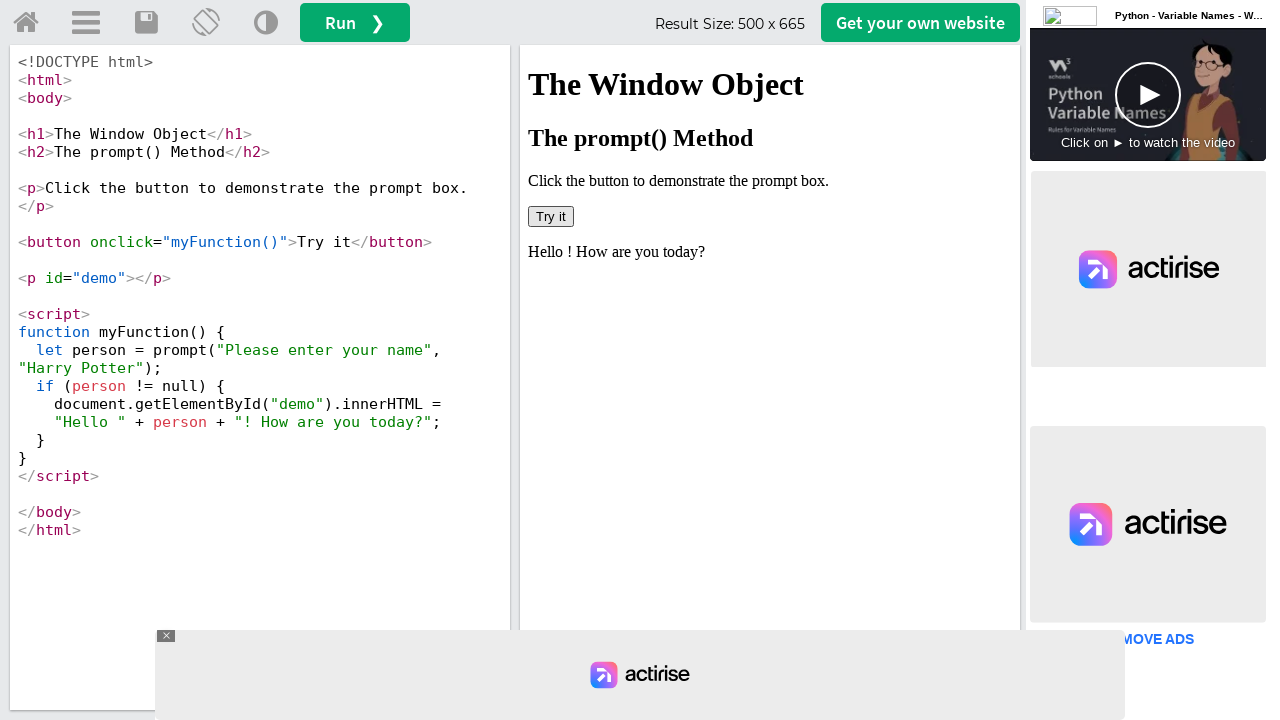